Tests the selection state of radio buttons and checkboxes by clicking them and verifying their selected state changes.

Starting URL: https://automationfc.github.io/basic-form/index.html

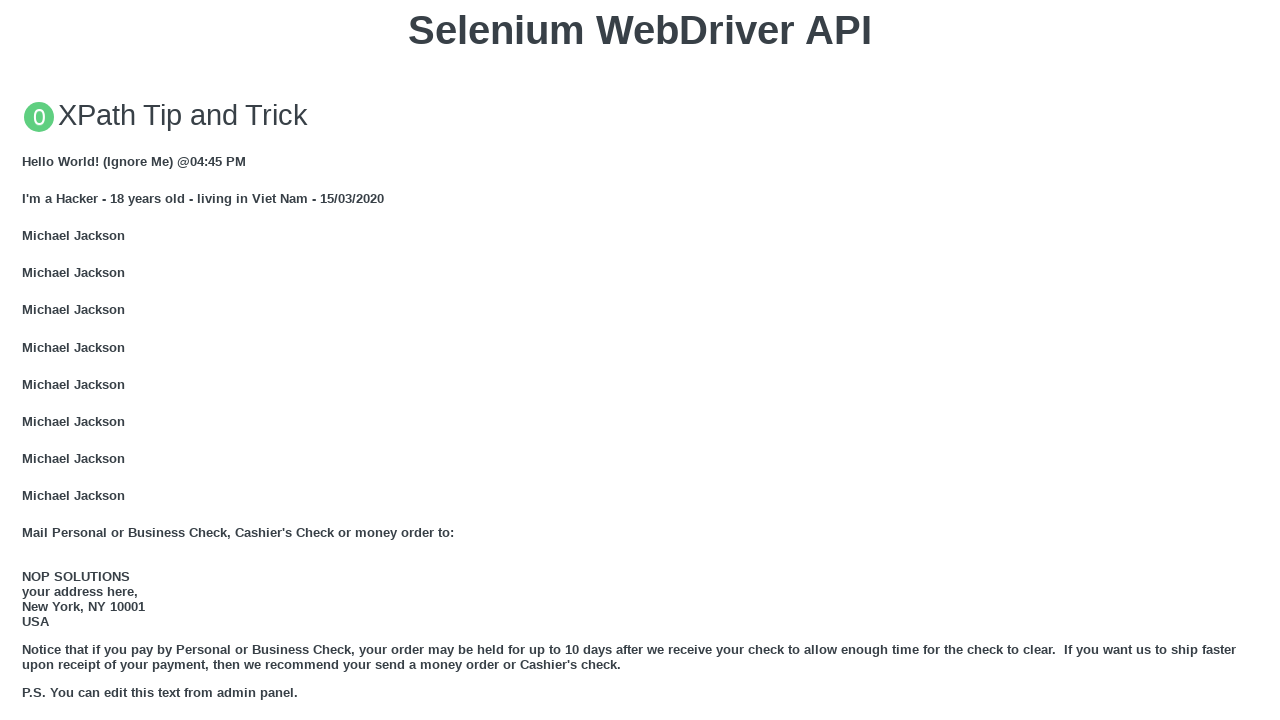

Located age radio button element
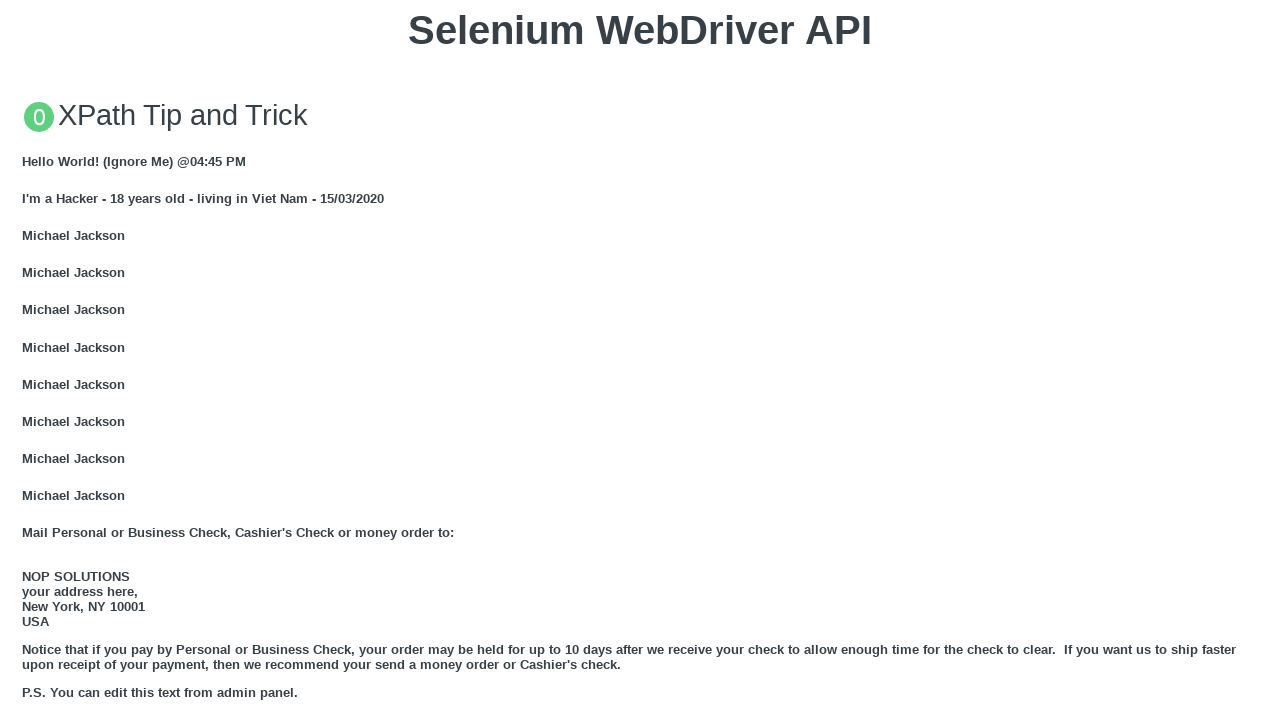

Located development checkbox element
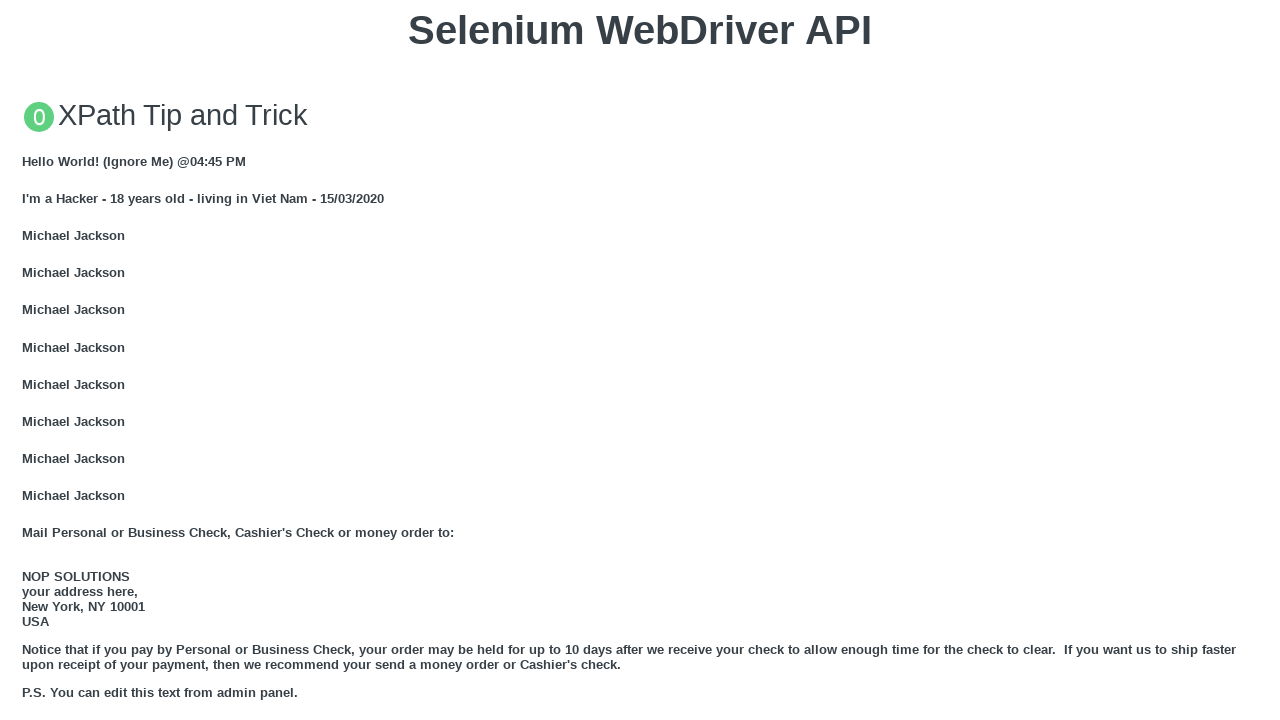

Clicked age radio button (under 18) at (28, 360) on #under_18
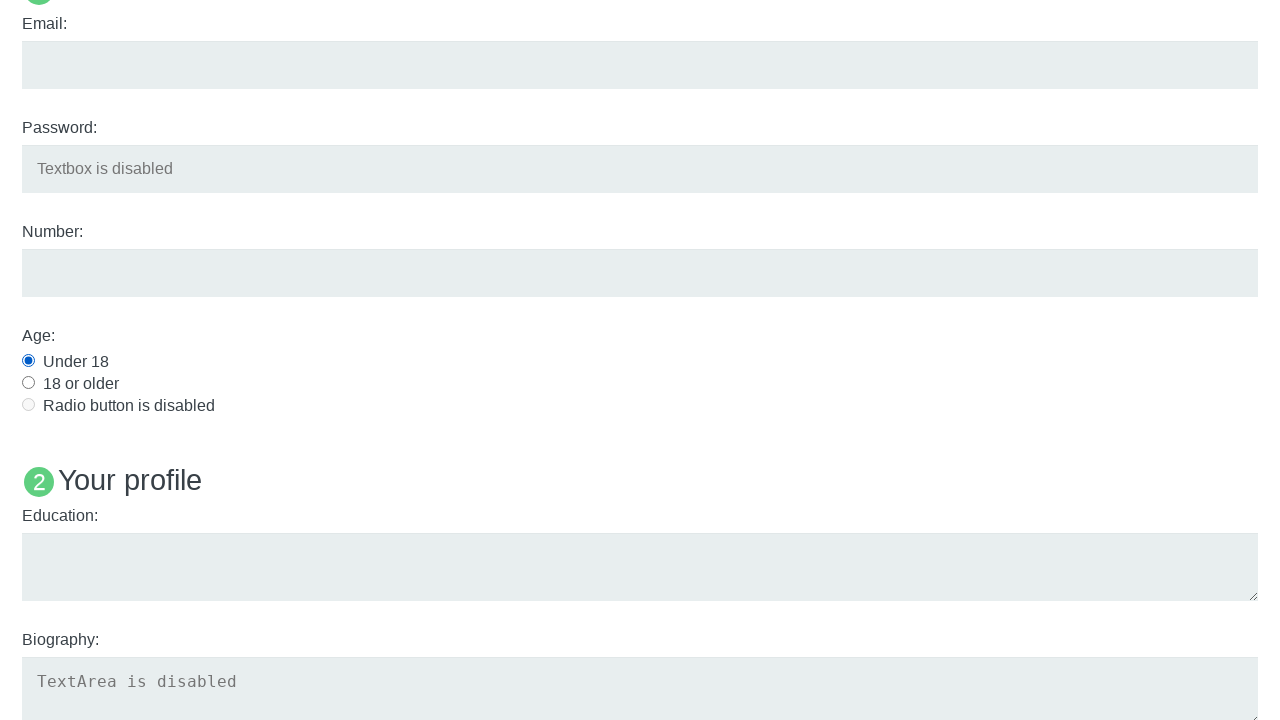

Clicked development checkbox at (28, 361) on #development
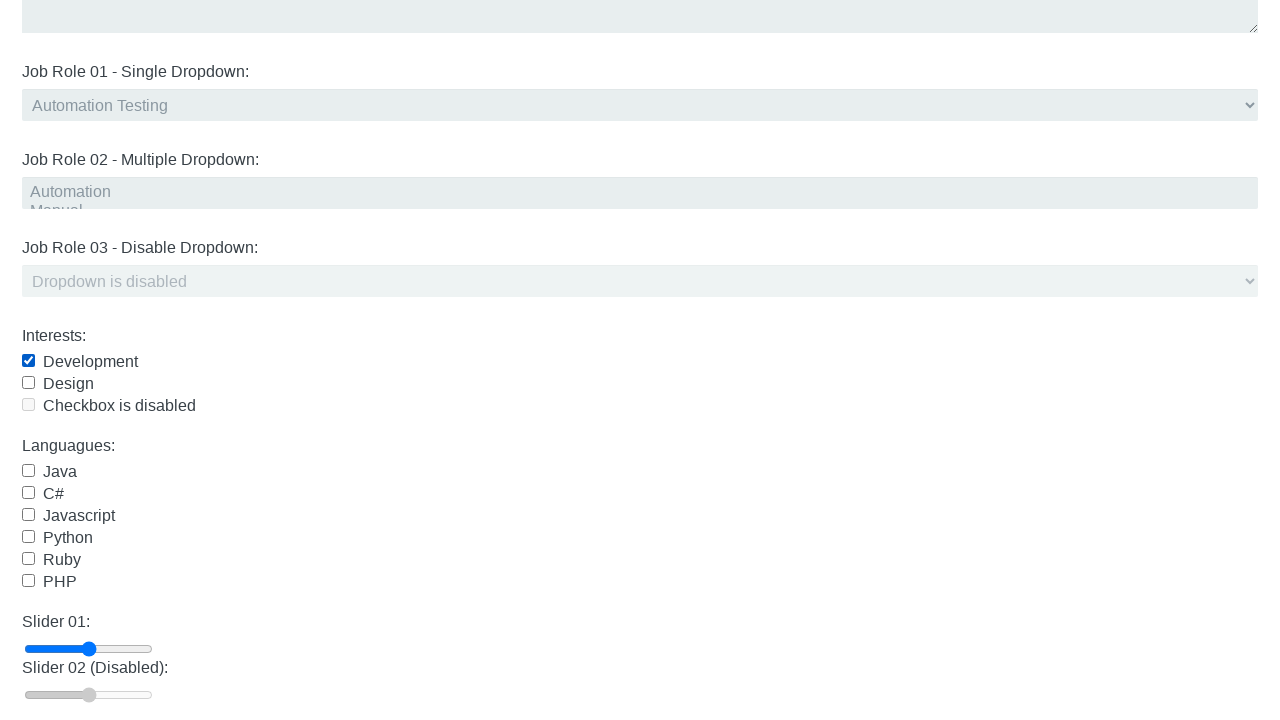

Waited 1 second for UI to update
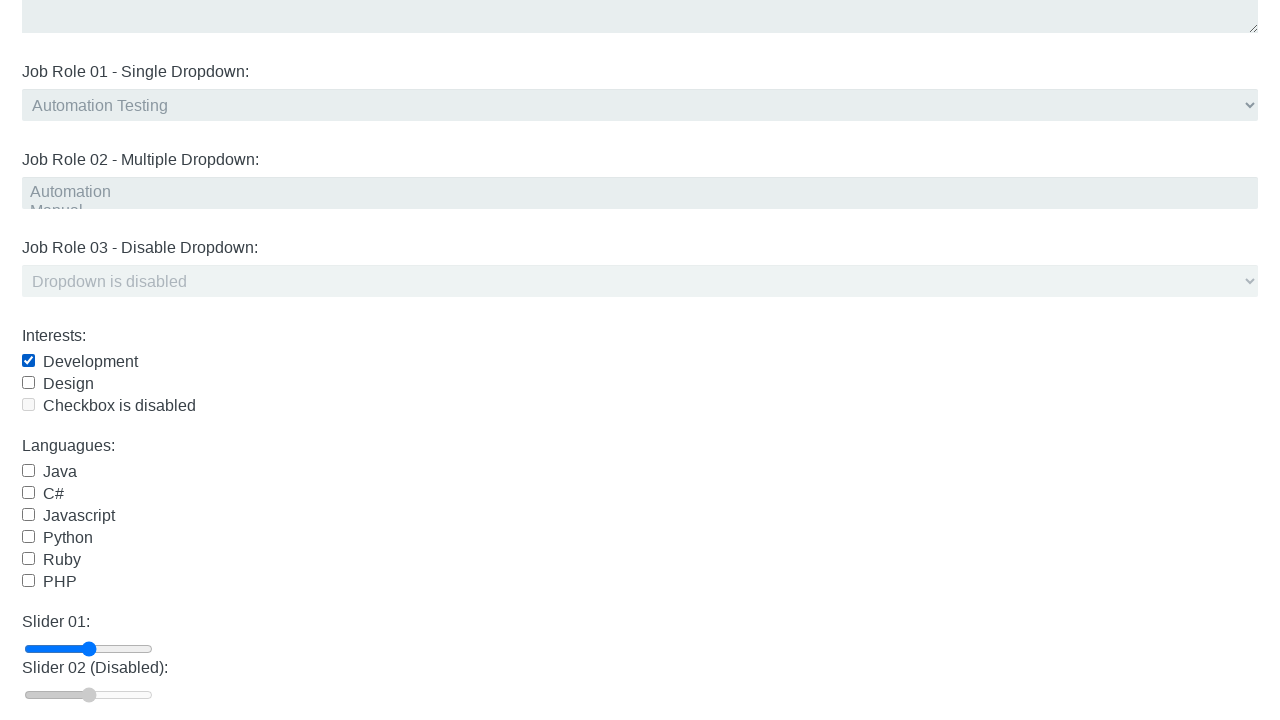

Verified age radio button is now selected
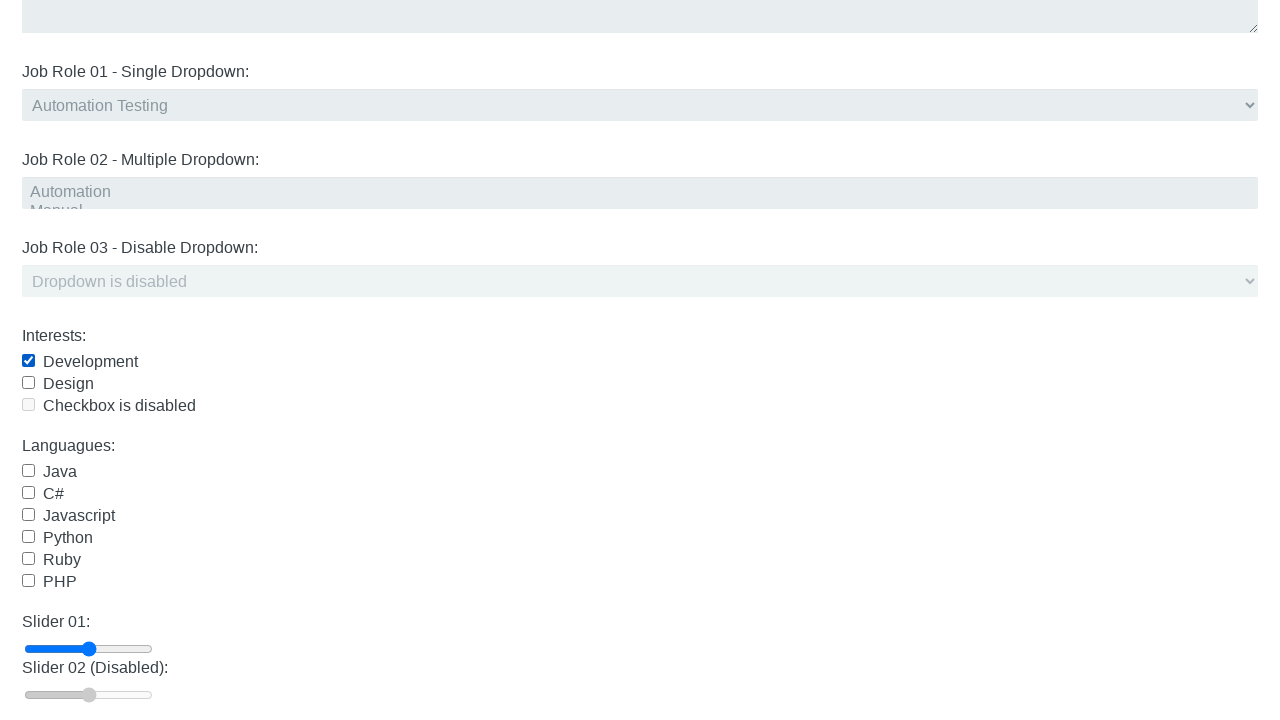

Verified development checkbox is now selected
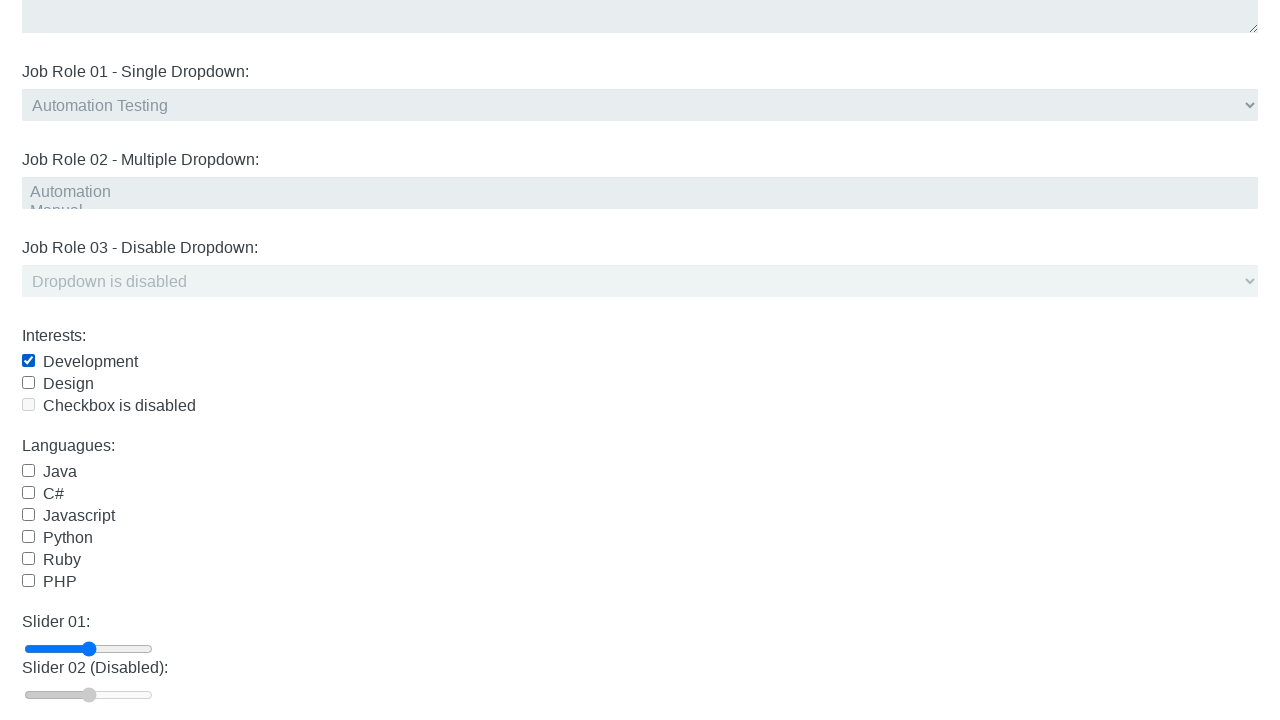

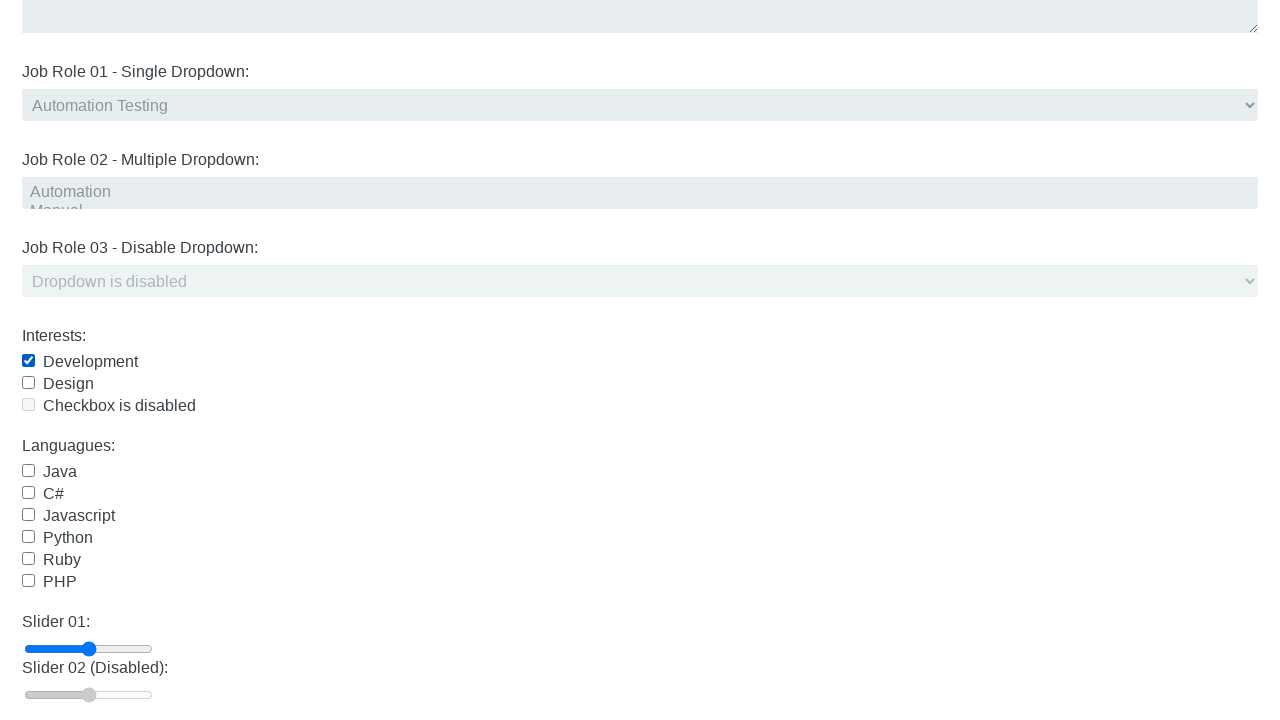